Tests infinite scroll functionality by scrolling to the last paragraph element and verifying that more paragraphs are dynamically loaded.

Starting URL: https://bonigarcia.dev/selenium-webdriver-java/infinite-scroll.html

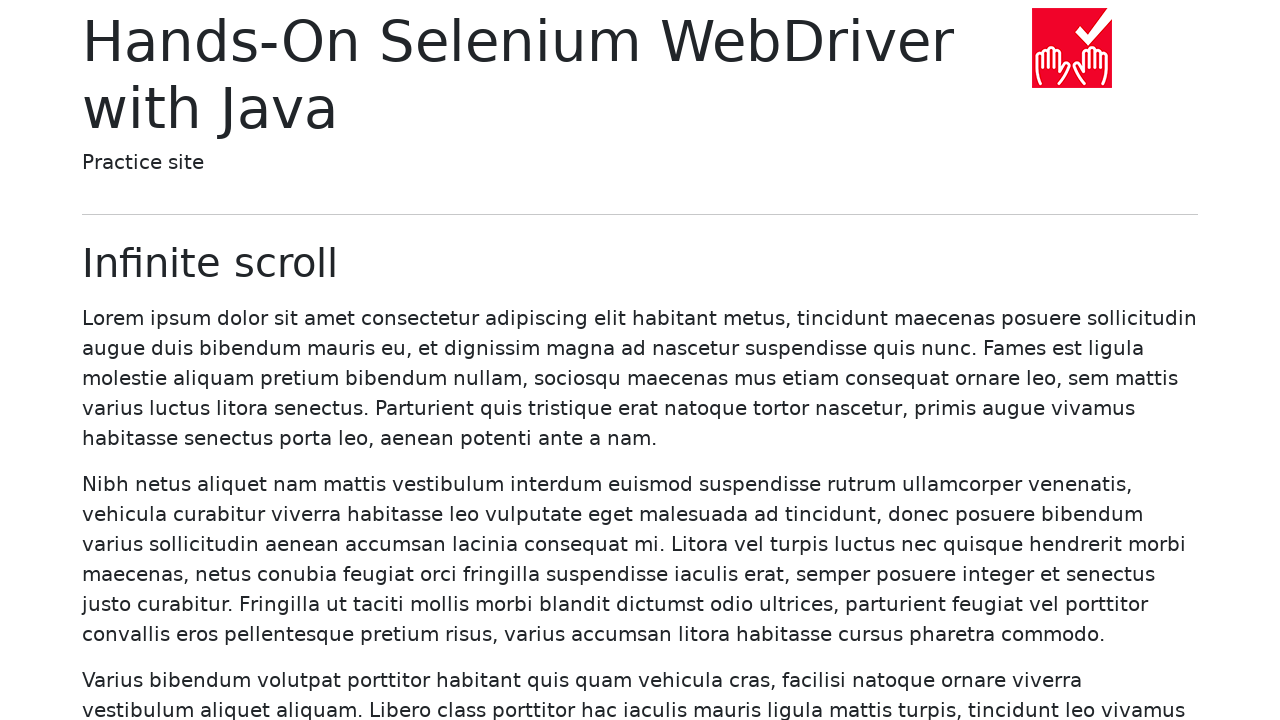

Waited for initial paragraphs to load
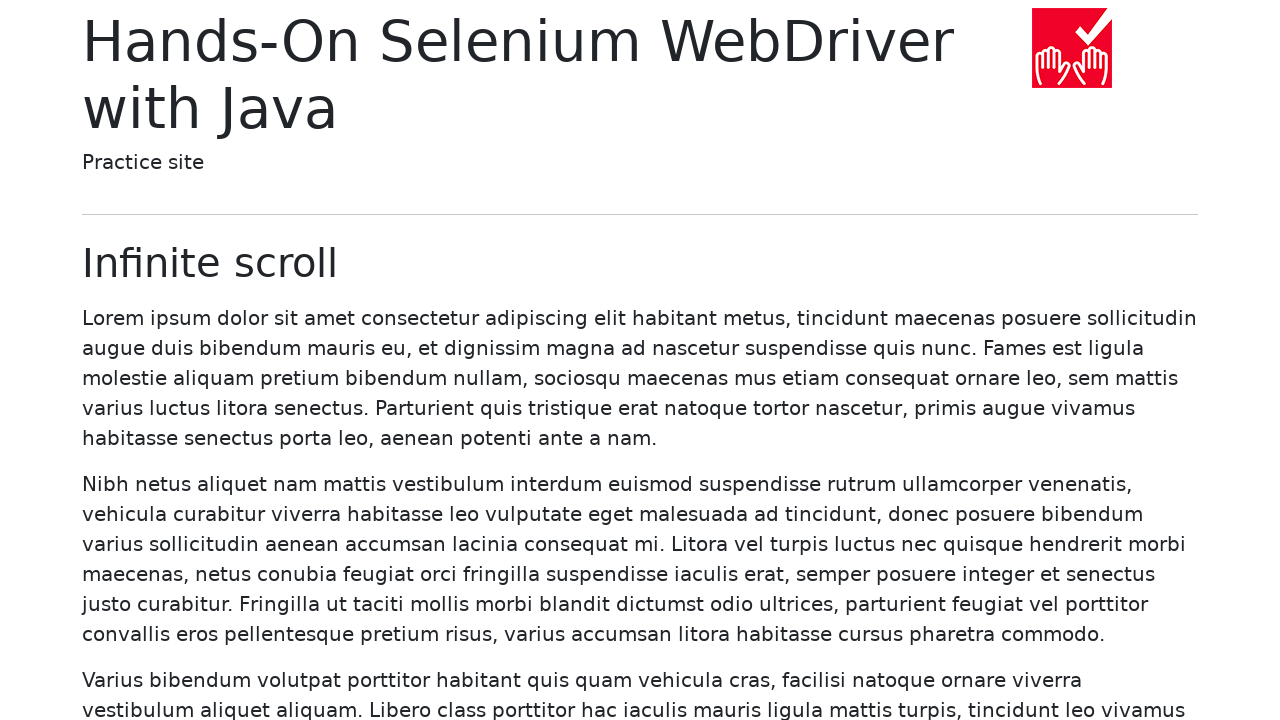

Retrieved initial paragraphs, found 20 elements
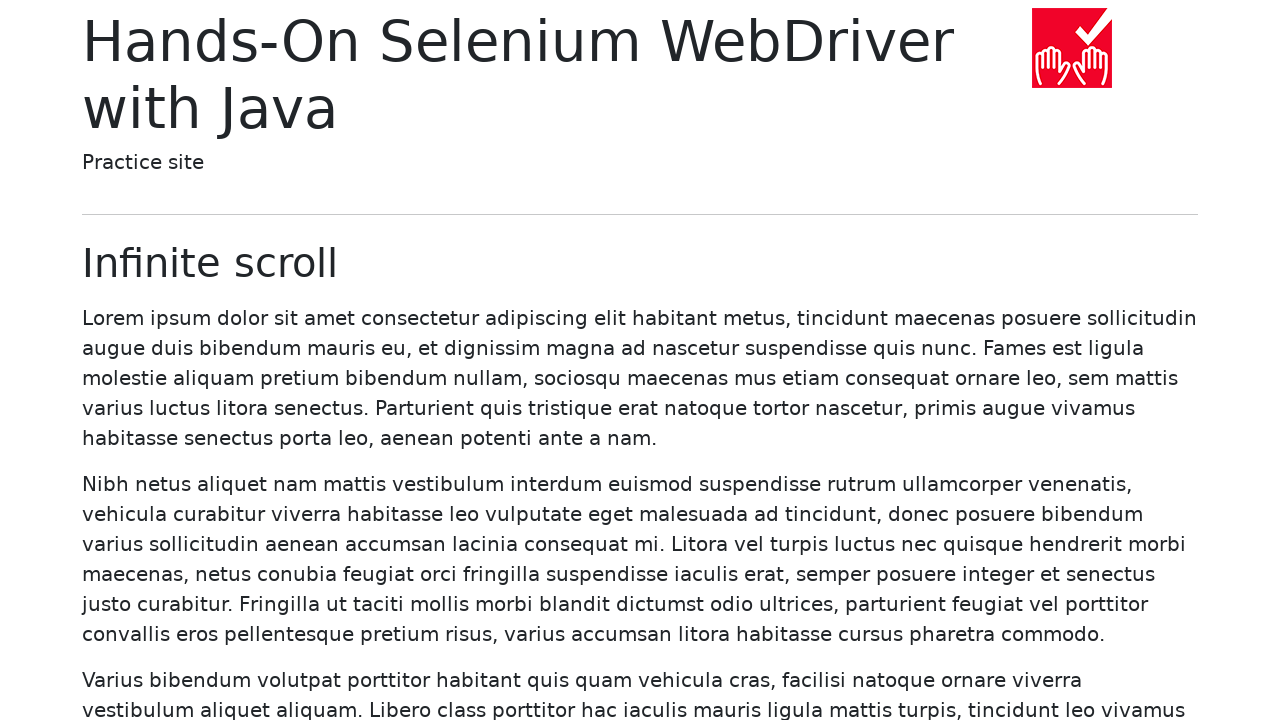

Located last paragraph (paragraph 20)
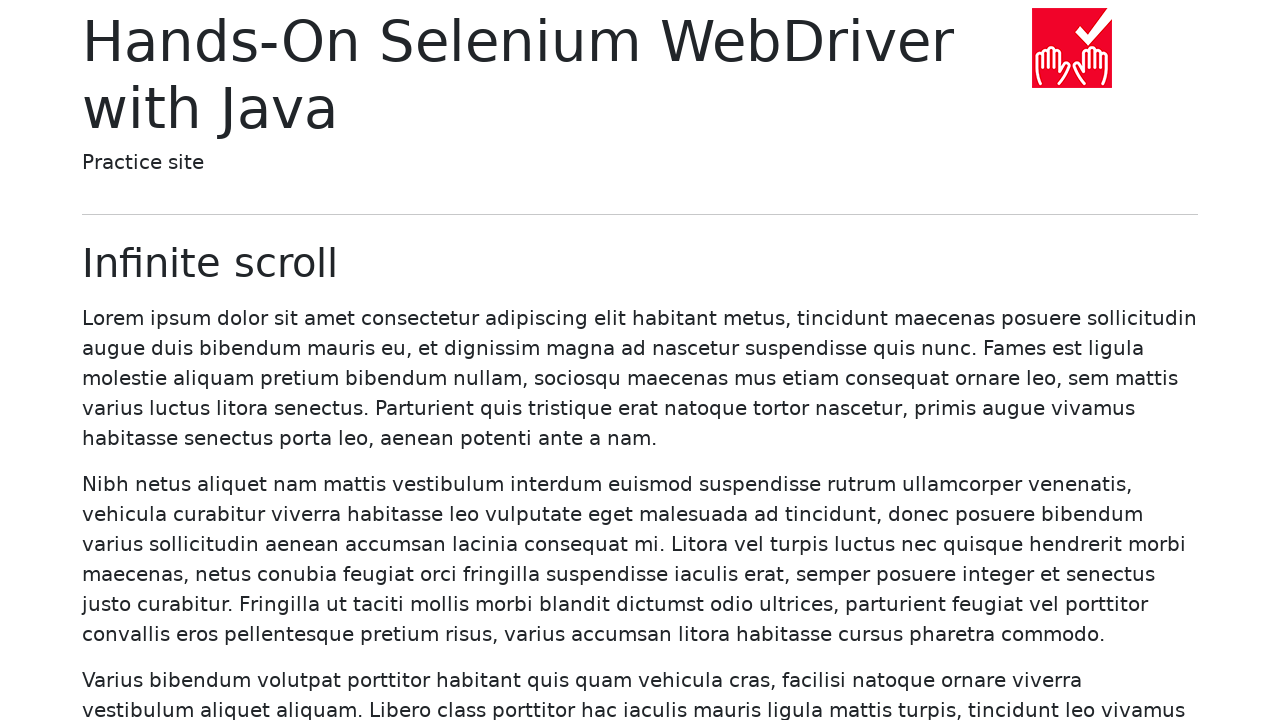

Scrolled last paragraph into view to trigger infinite scroll
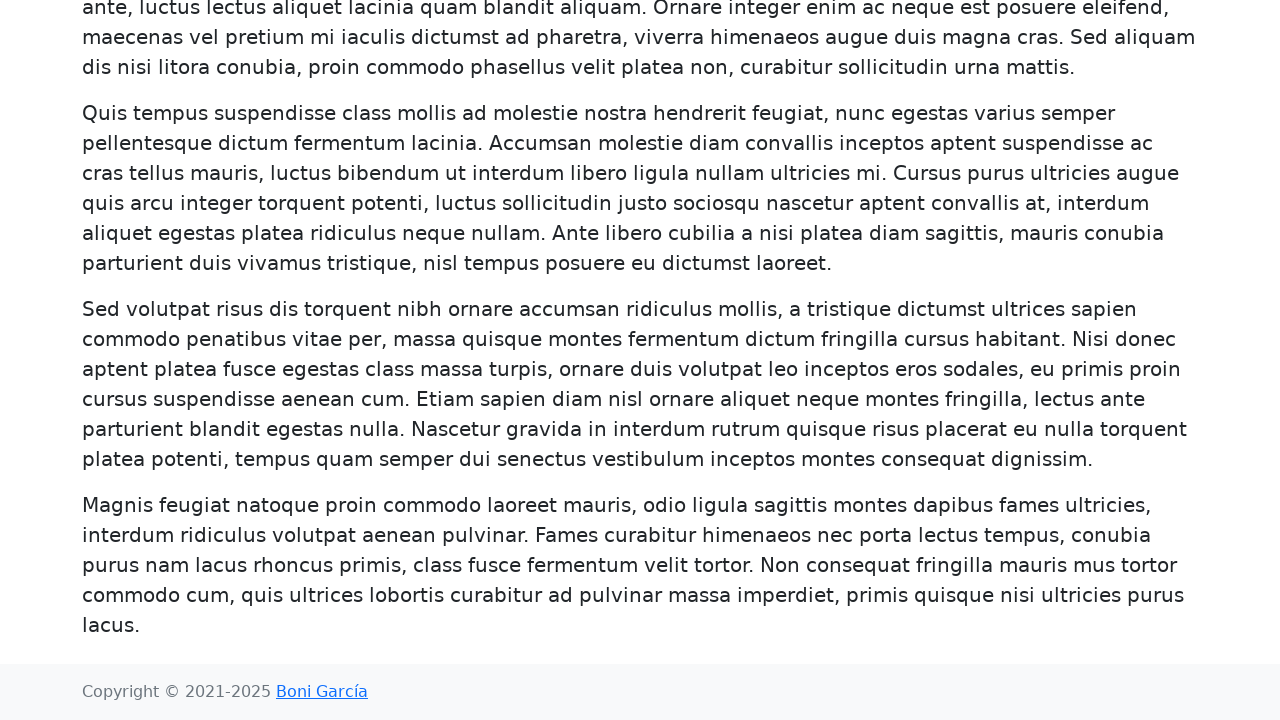

Waited for paragraph count to exceed initial count of 20
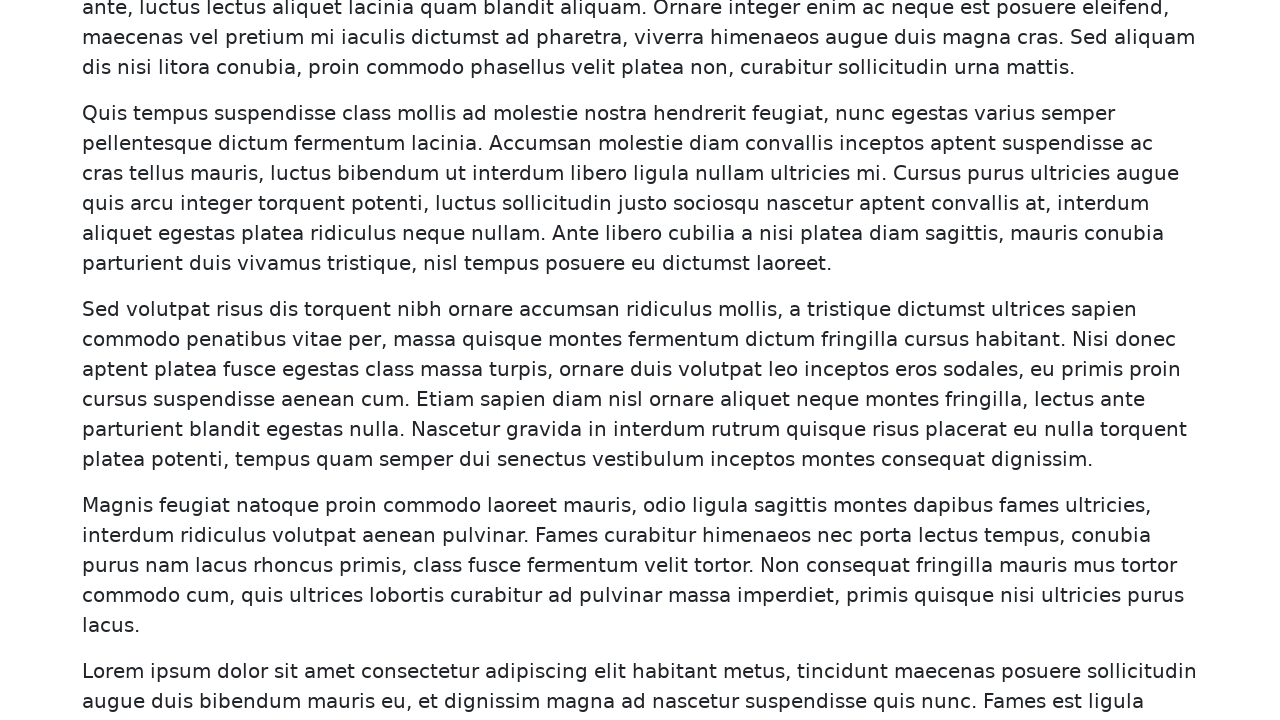

Retrieved new paragraphs, found 40 elements
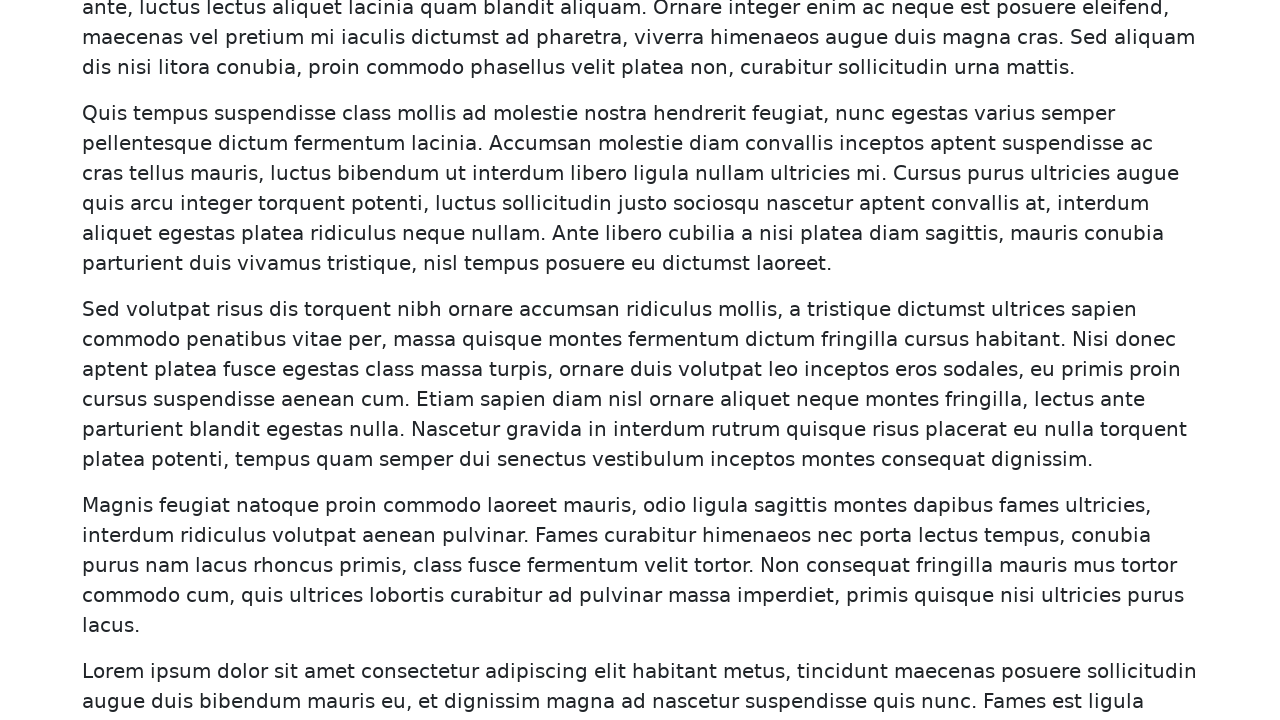

Verified that paragraph count increased from 20 to 40
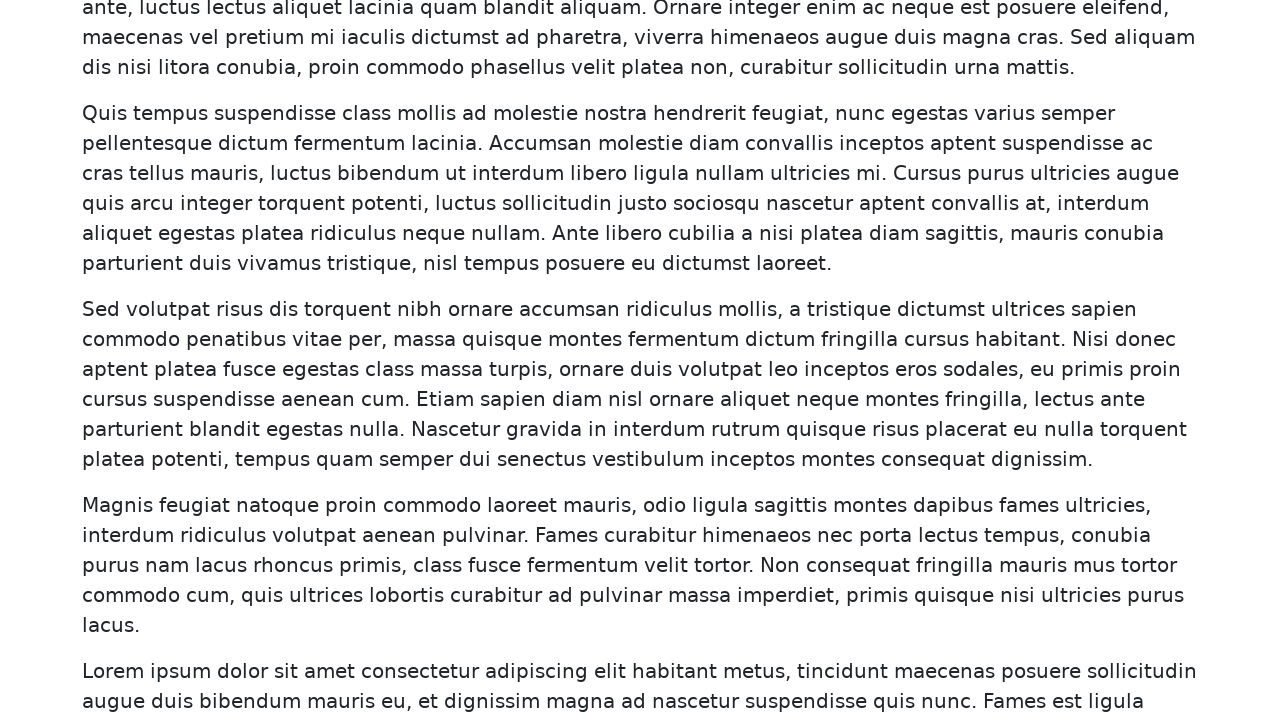

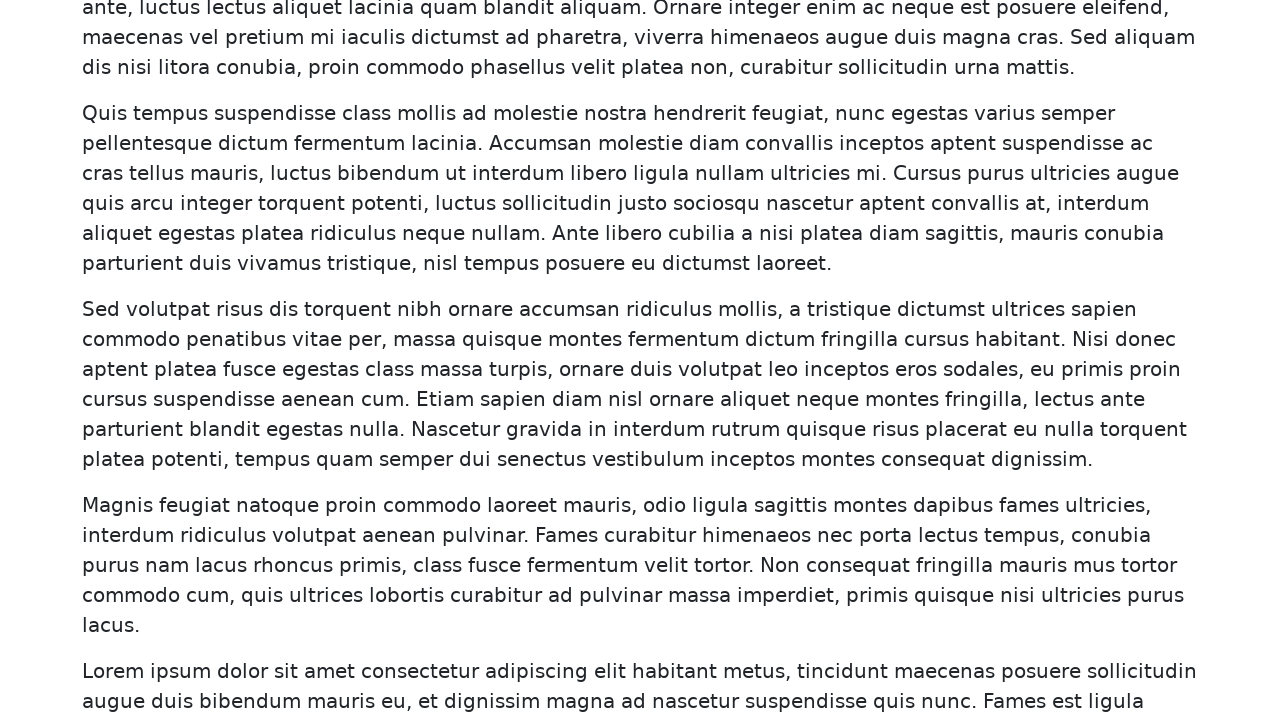